Tests double-click functionality on a button and verifies the success message appears

Starting URL: https://demoqa.com/buttons

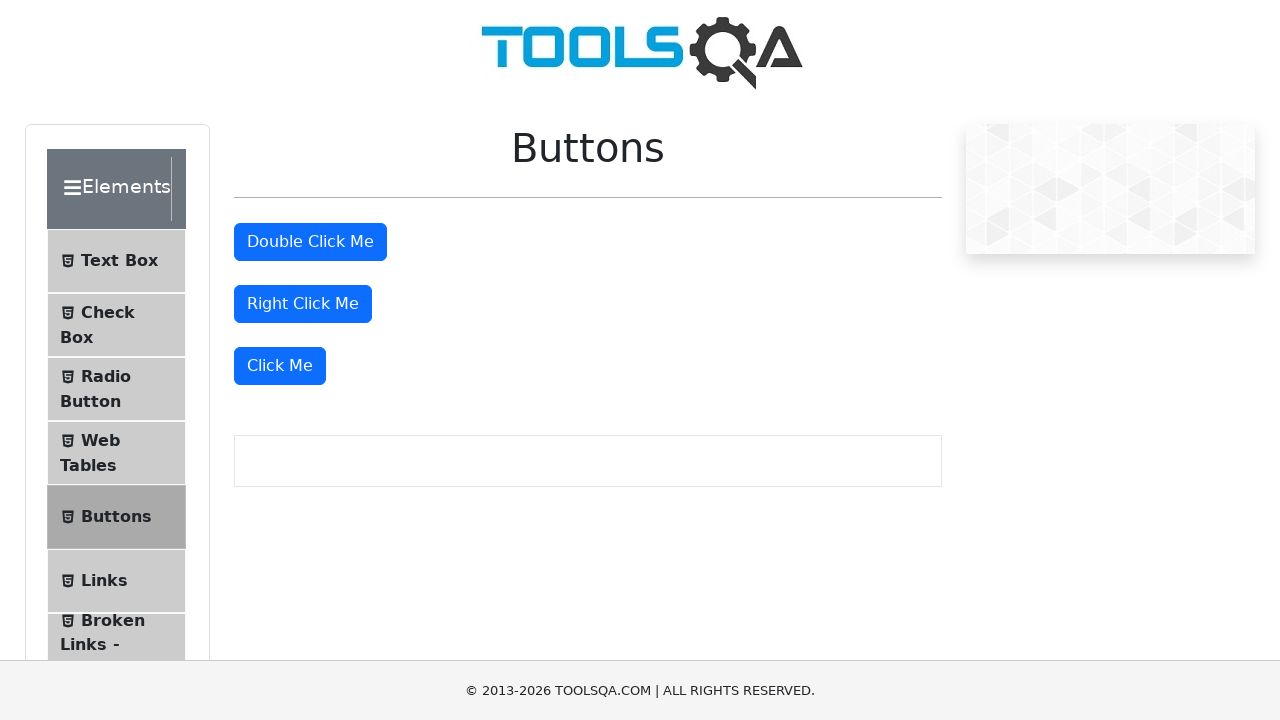

Double-clicked the double-click button at (310, 242) on #doubleClickBtn
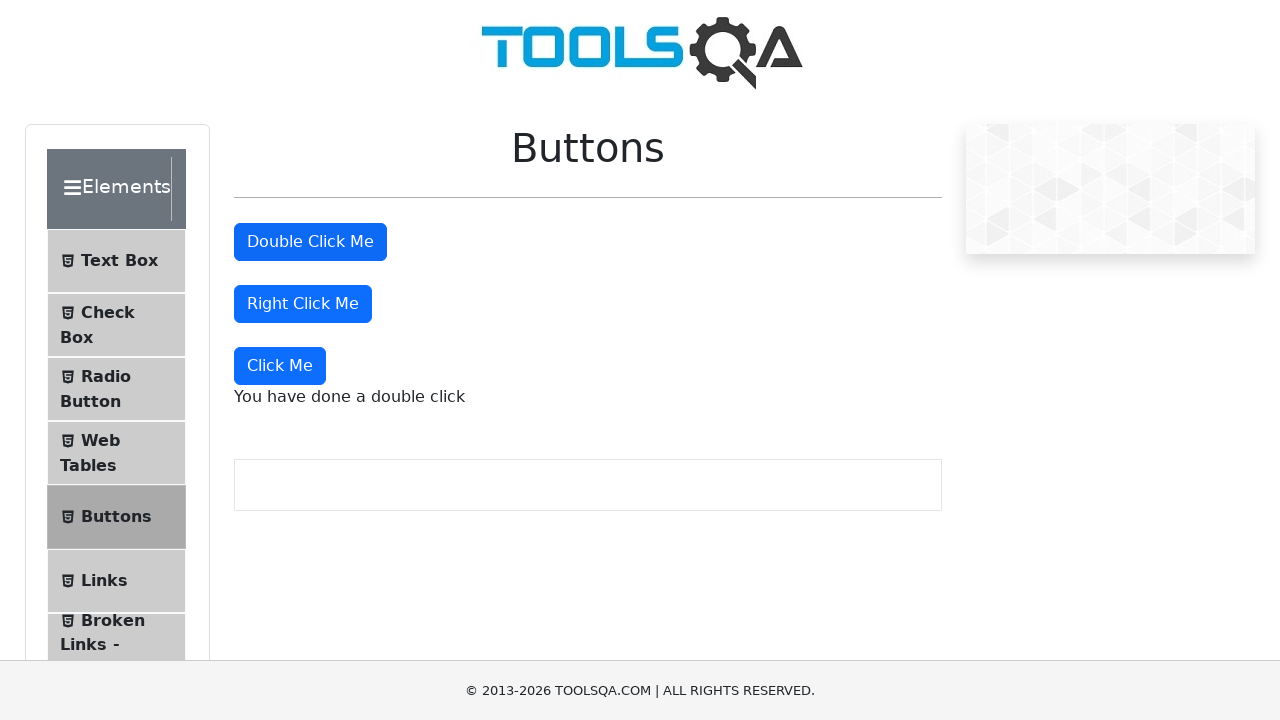

Success message element loaded after double-click
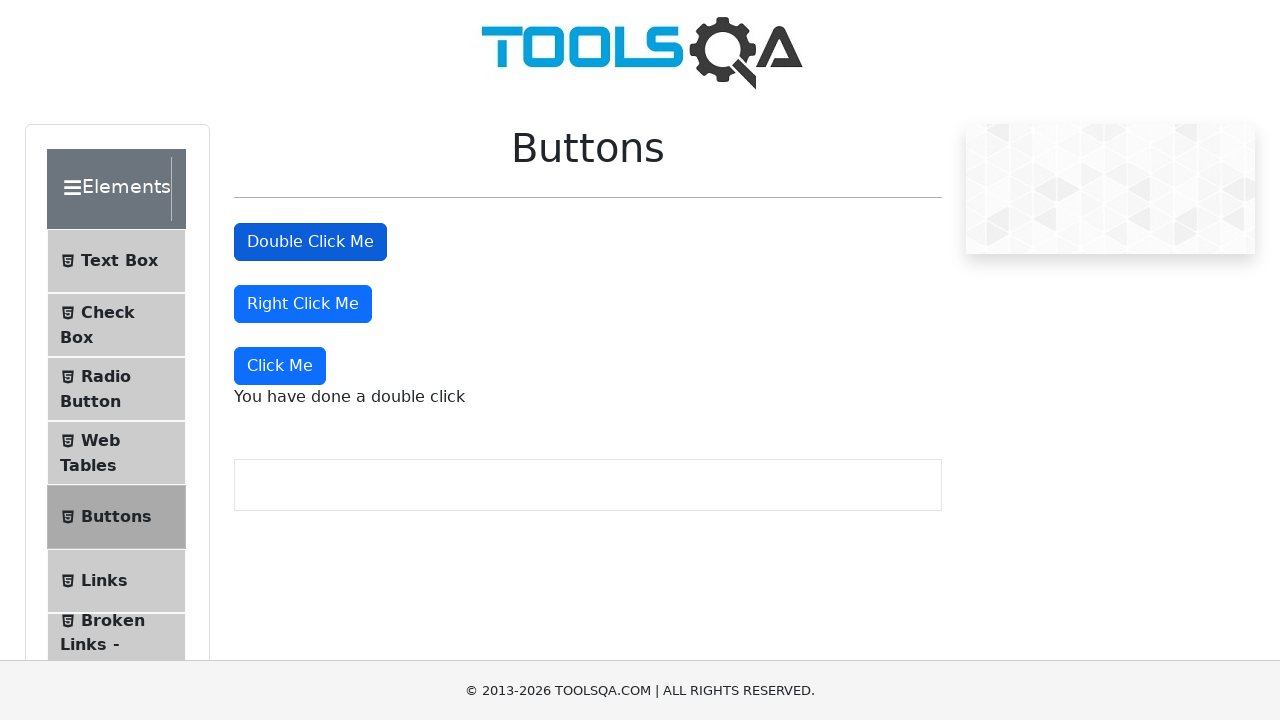

Located the success message element
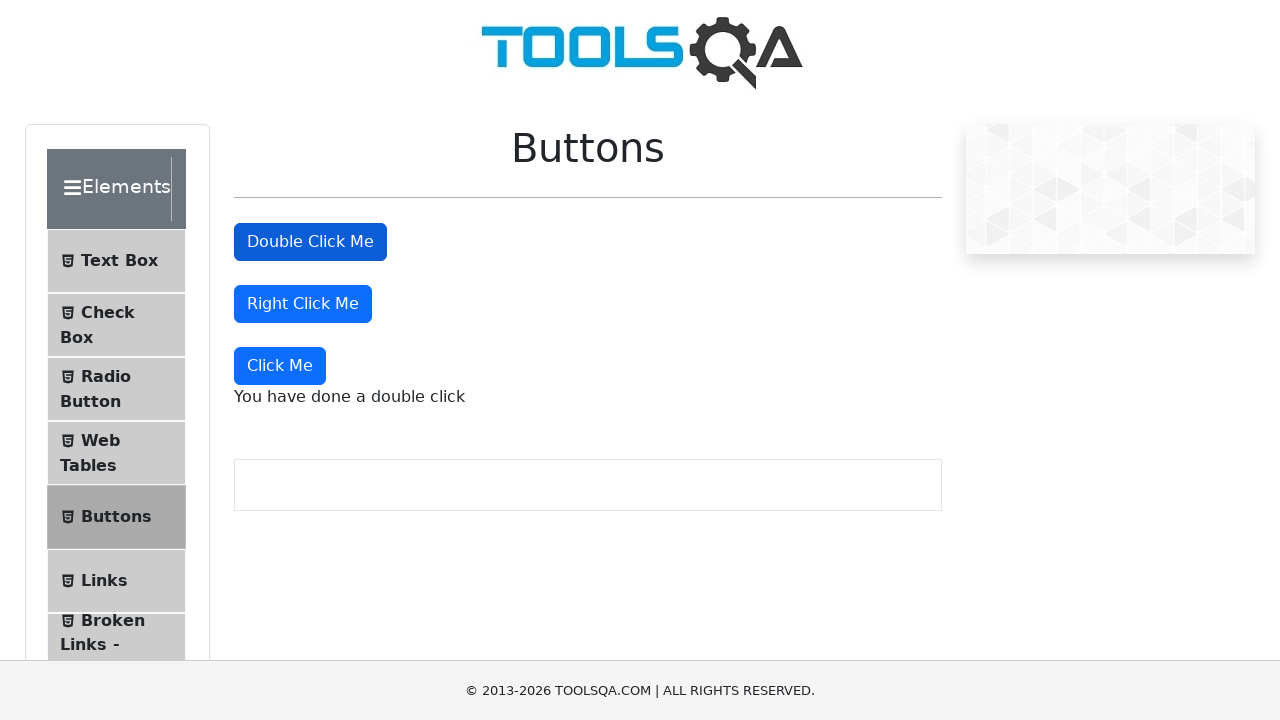

Verified success message displays 'You have done a double click'
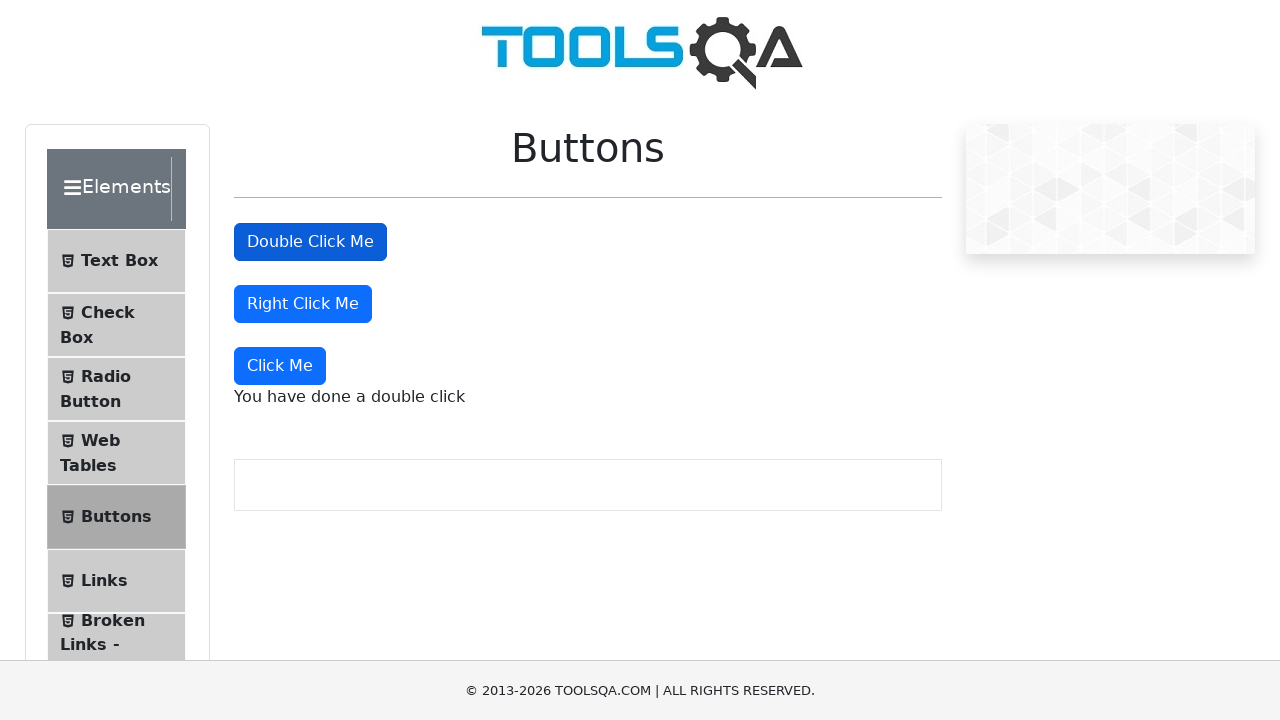

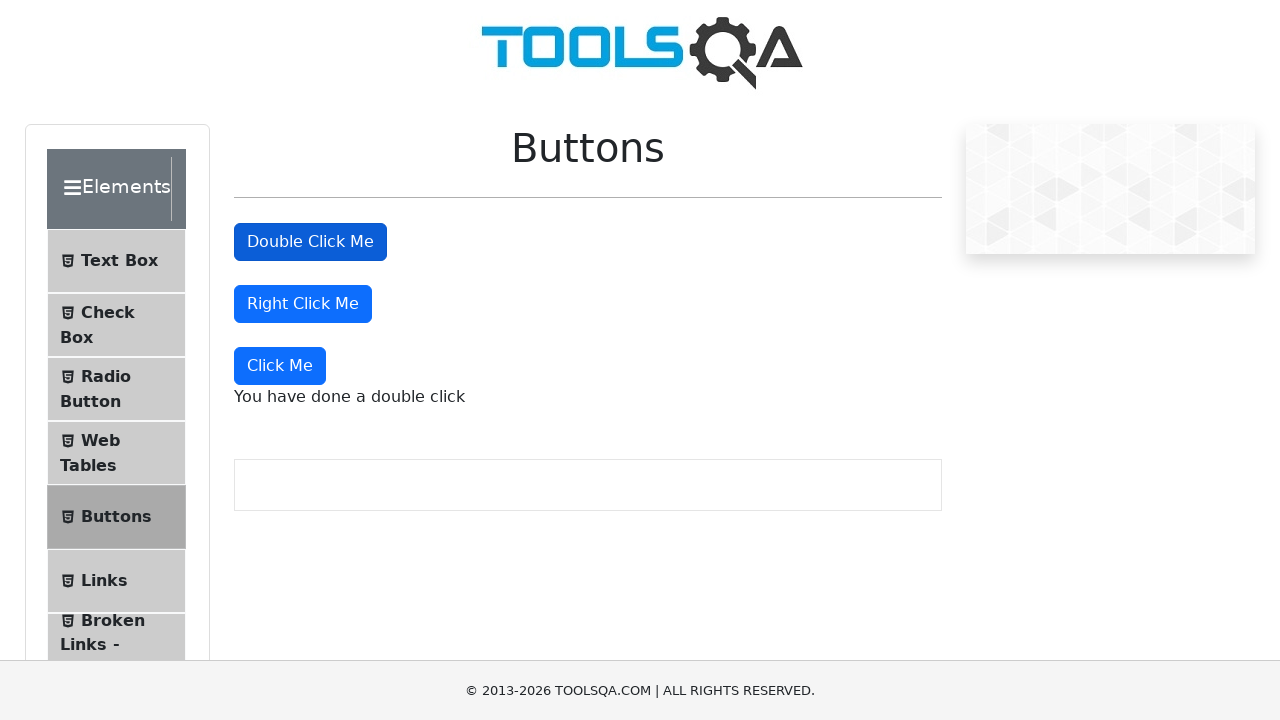